Tests QAonCloud website by verifying page elements visibility (logo, banner, footer) and filling out a contact form

Starting URL: https://www.qaoncloud.com/

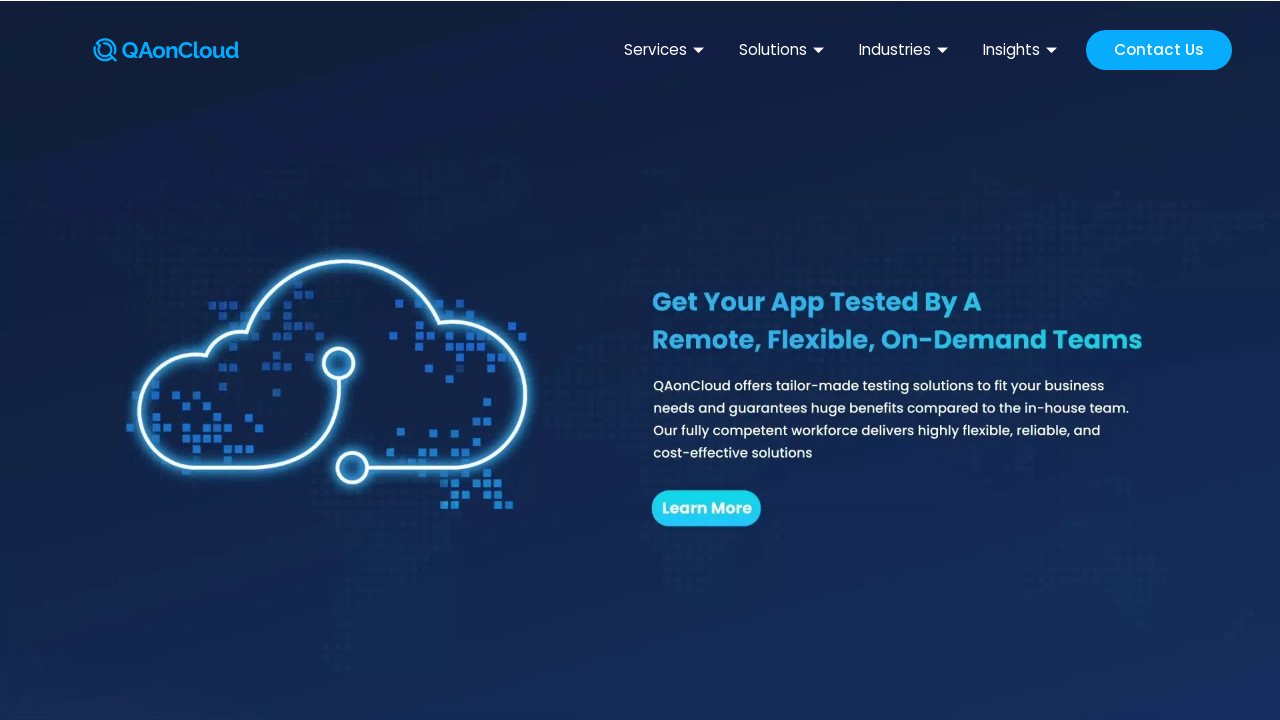

QAonCloud logo is visible
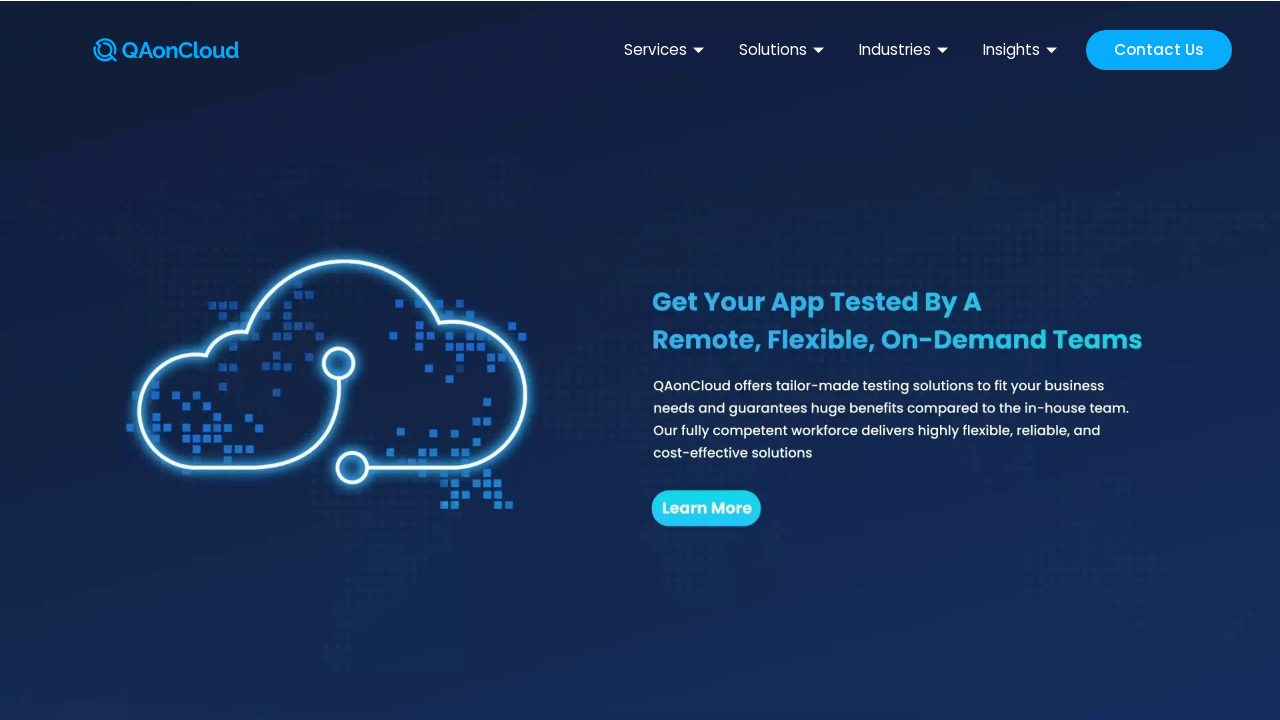

Banner element is visible
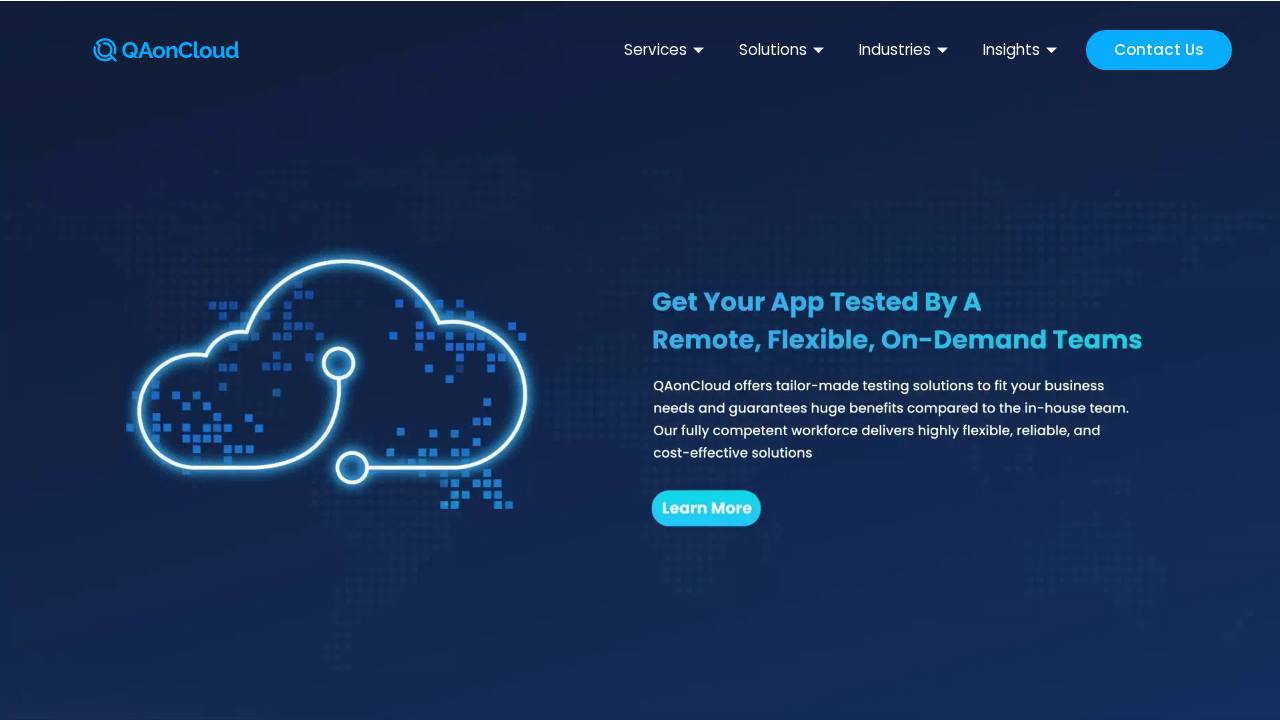

Footer element is visible
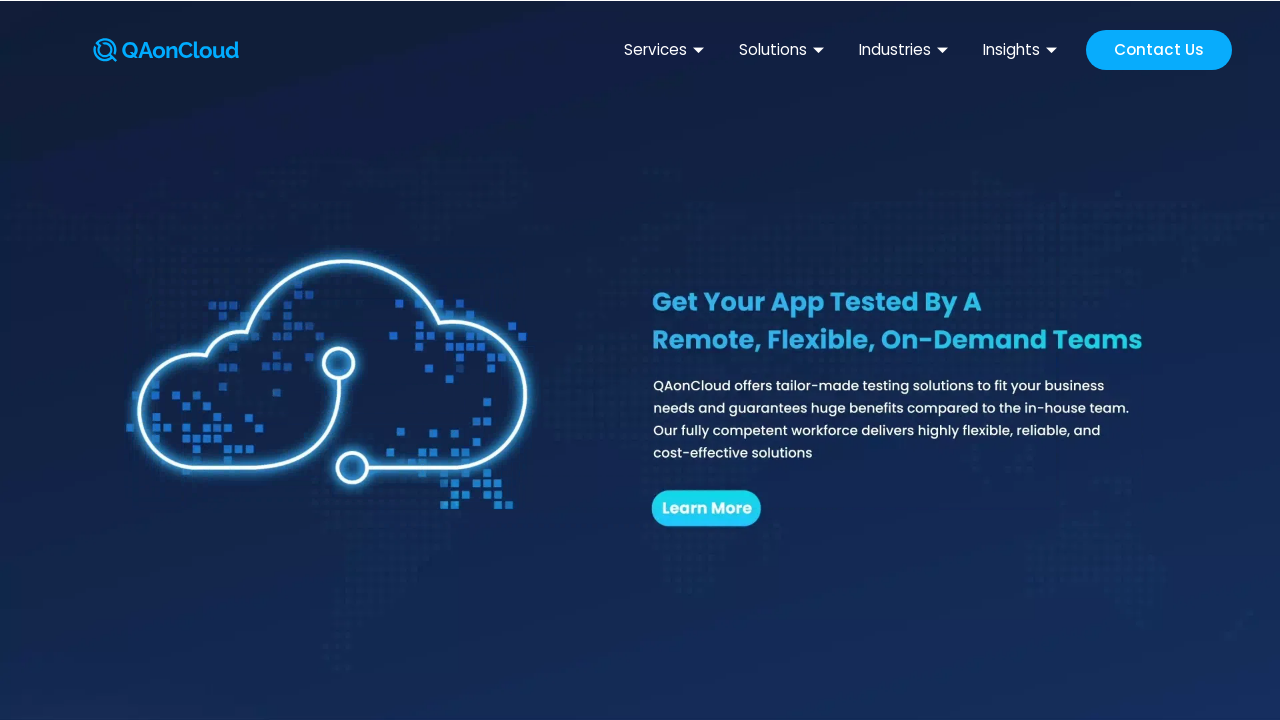

Clicked Contact Us button at (1159, 50) on .elementor-button-text
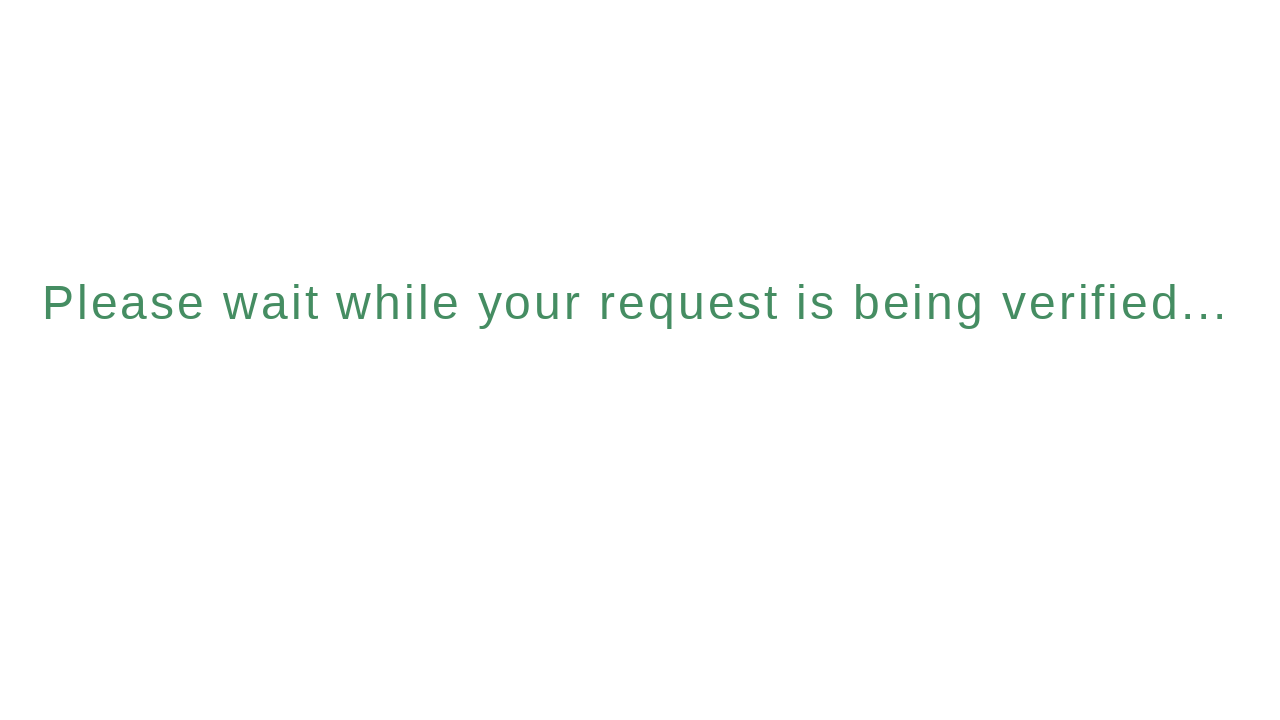

Filled contact form name field with 'Marcus Johnson' on [name='name'] >> nth=0
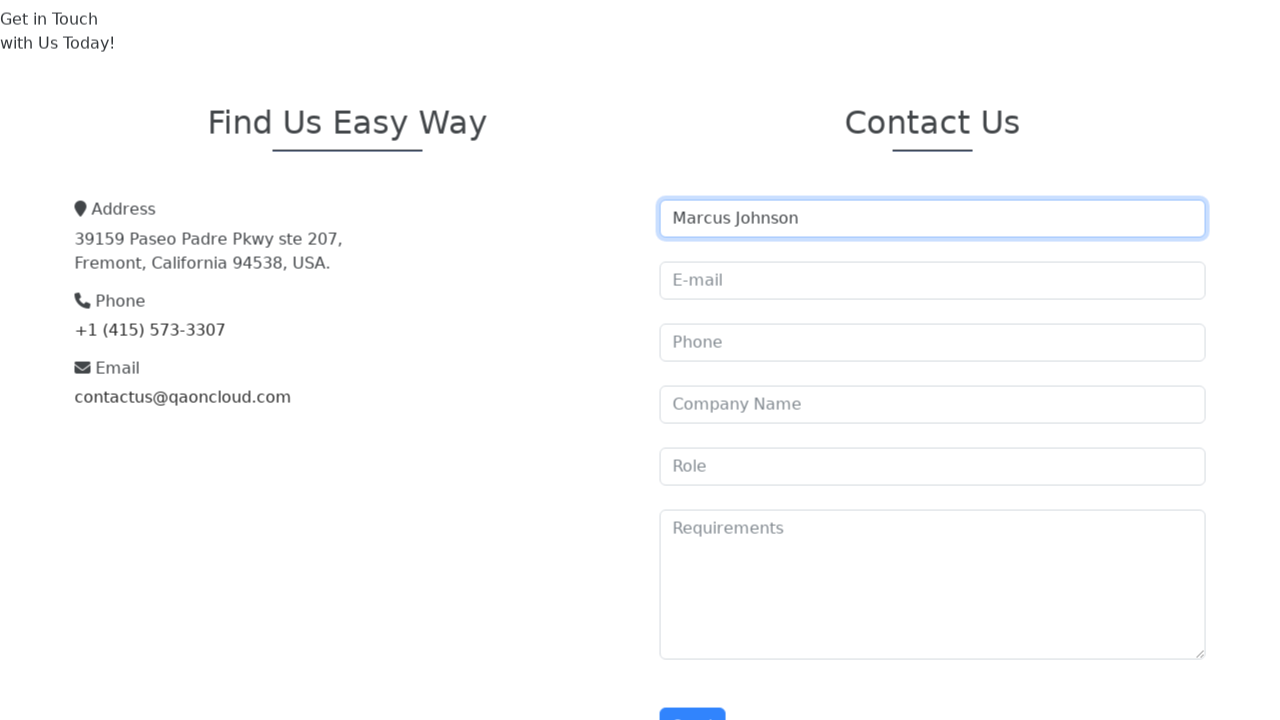

Filled contact form email field with 'marcusj@testmail.com' on [name='email'] >> nth=0
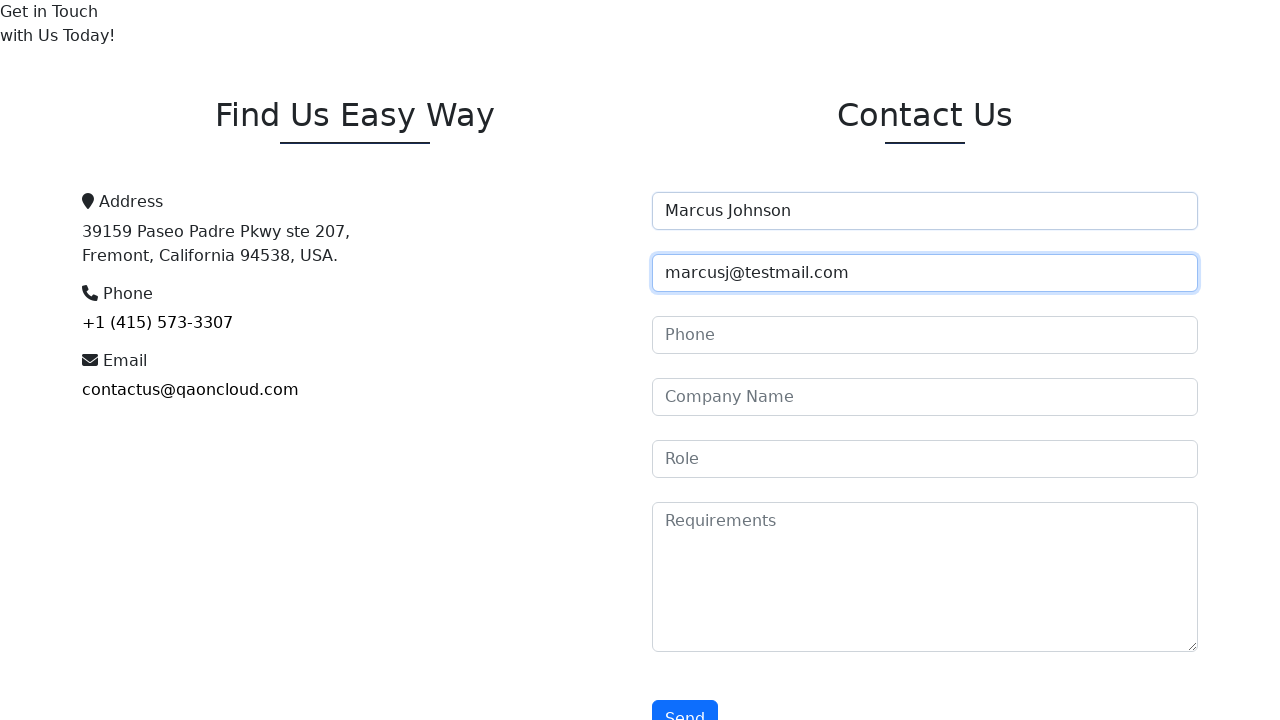

Filled contact form phone field with '5551234567' on [name='phone'] >> nth=0
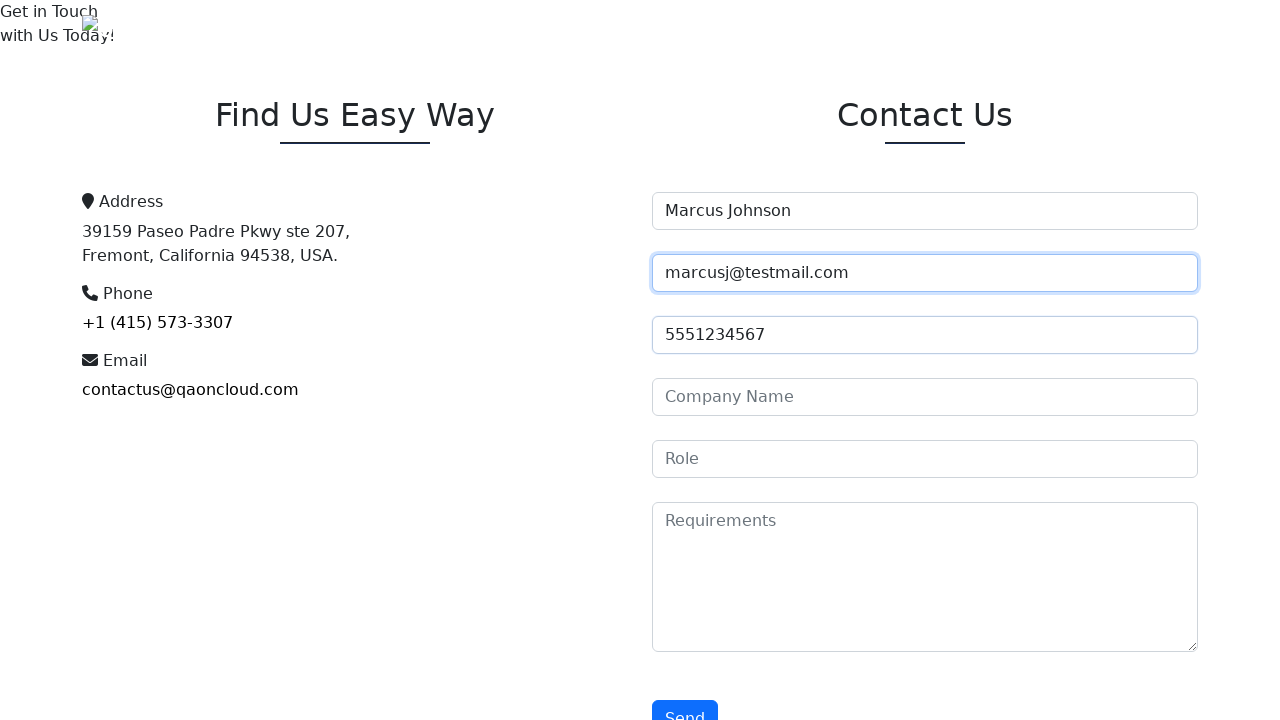

Filled contact form company name field with 'TechCorp Inc' on [name='companyname'] >> nth=0
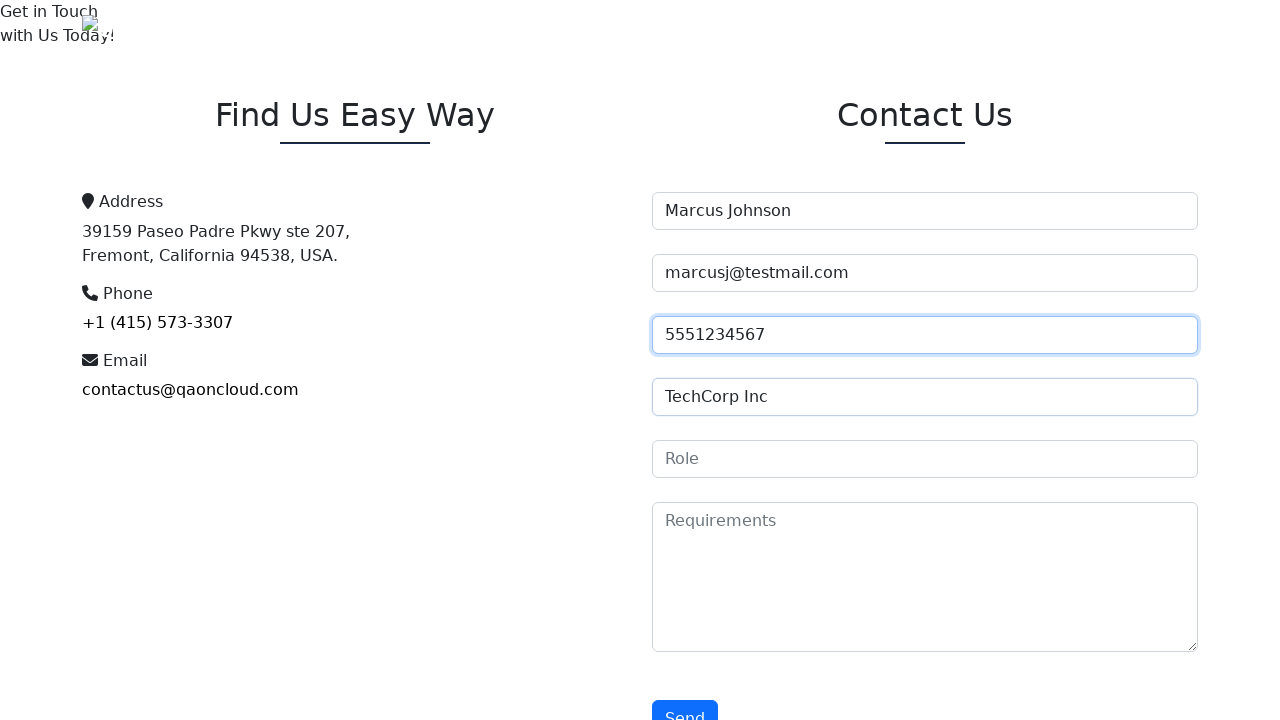

Filled contact form role field with 'Software Engineer' on [name='role'] >> nth=0
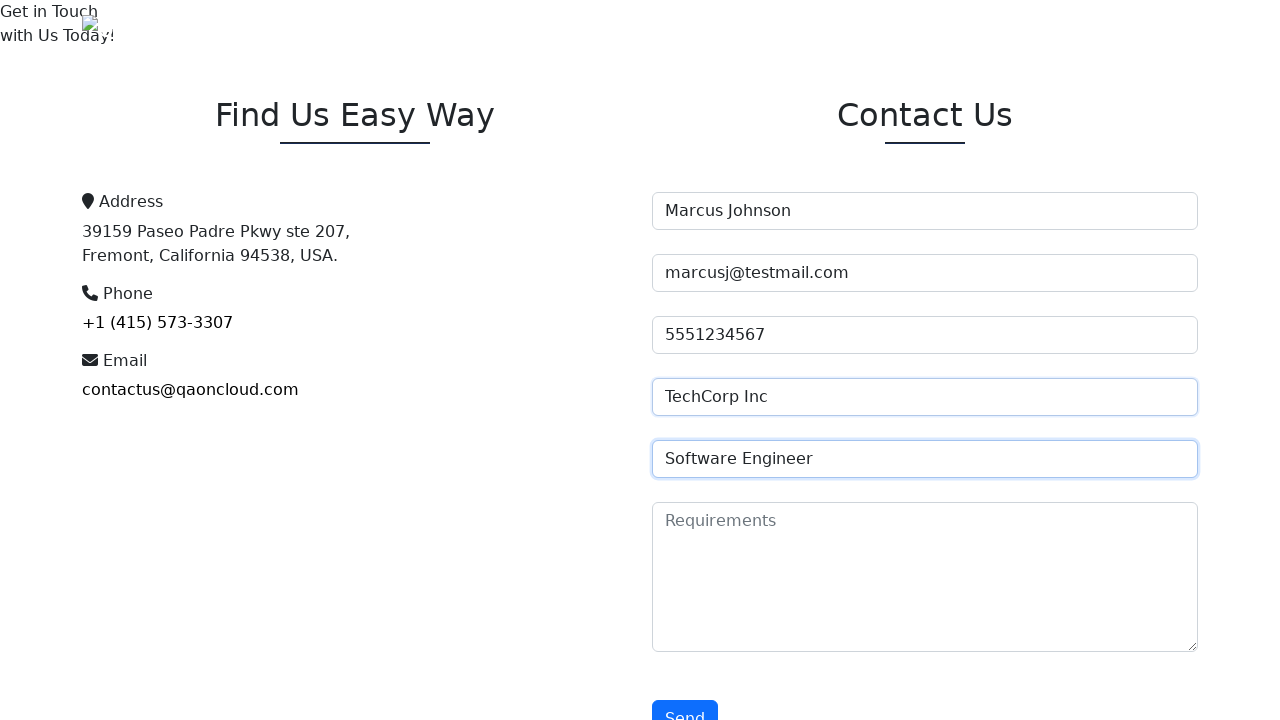

Filled contact form requirements field with 'Testing automation services' on [name='requirements'] >> nth=0
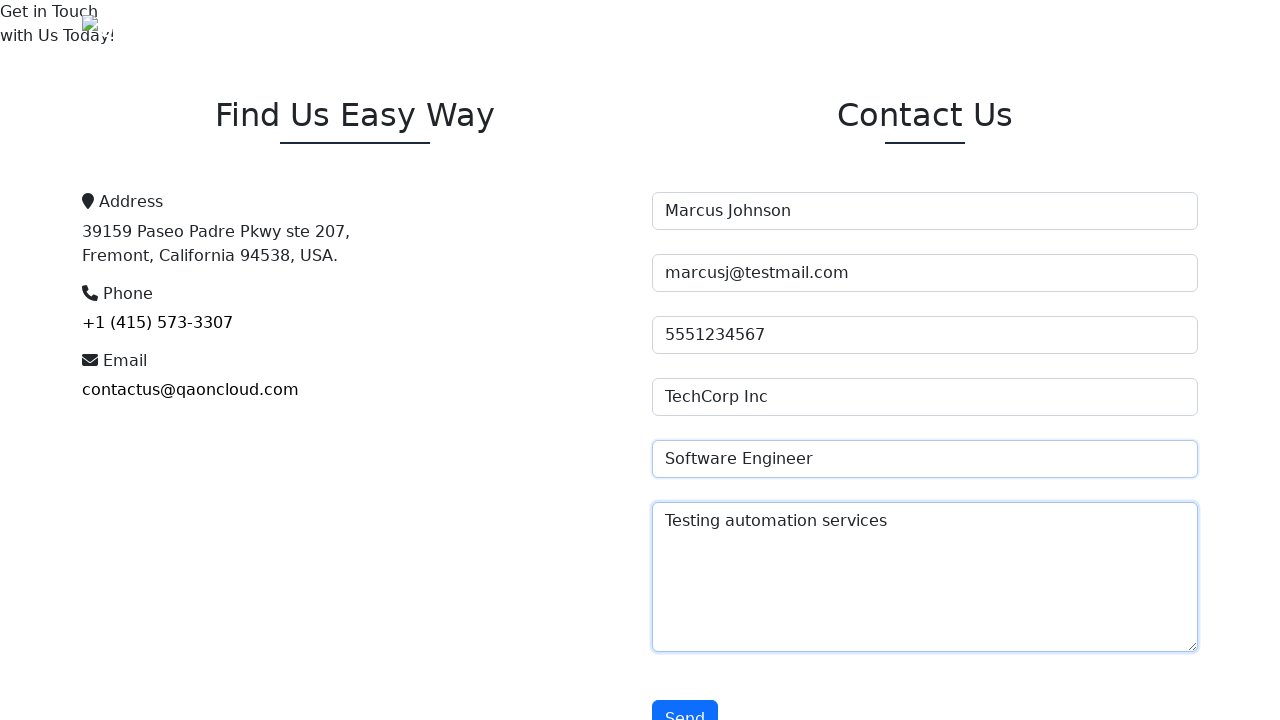

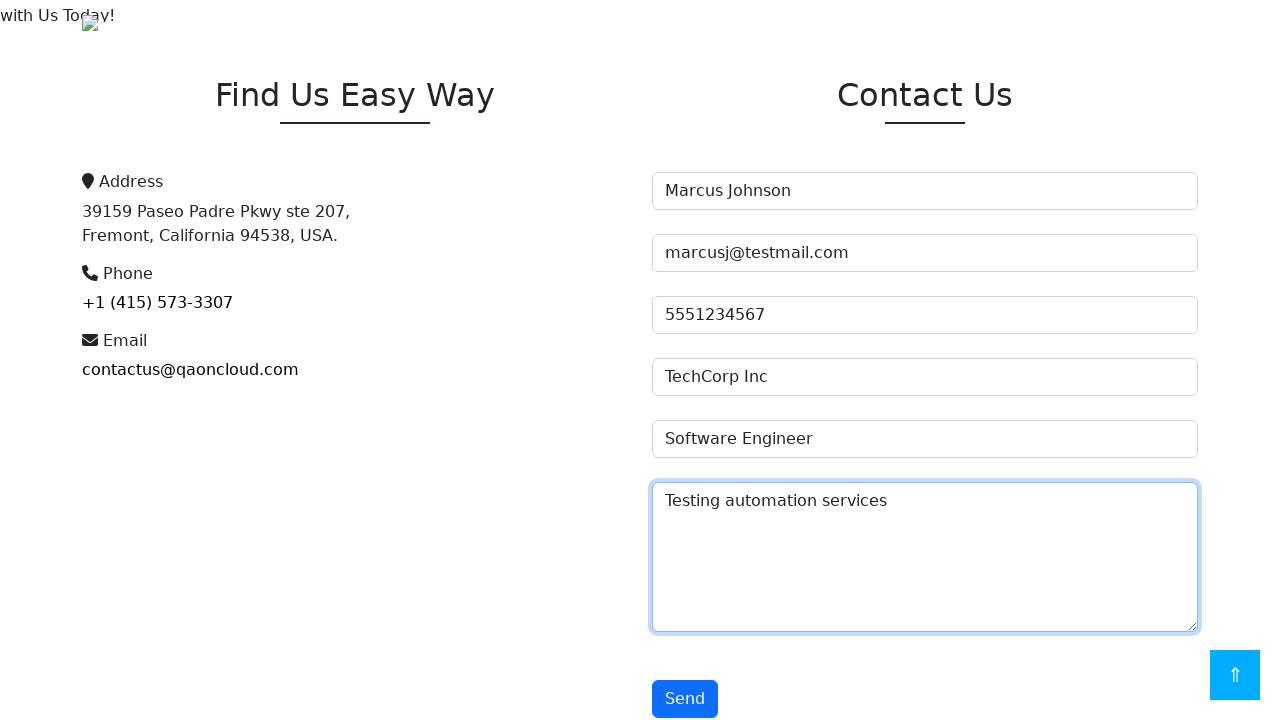